Tests dropdown selection by selecting Option 2 using value attribute

Starting URL: https://the-internet.herokuapp.com/dropdown

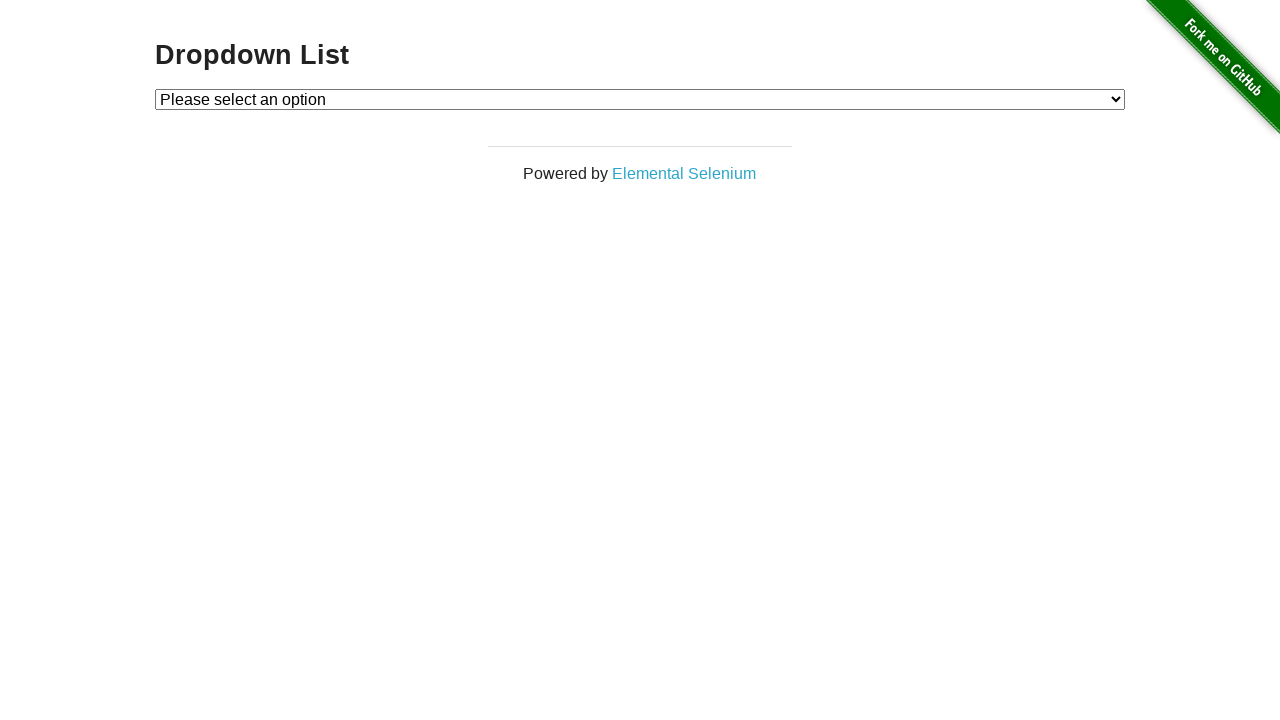

Navigated to dropdown page
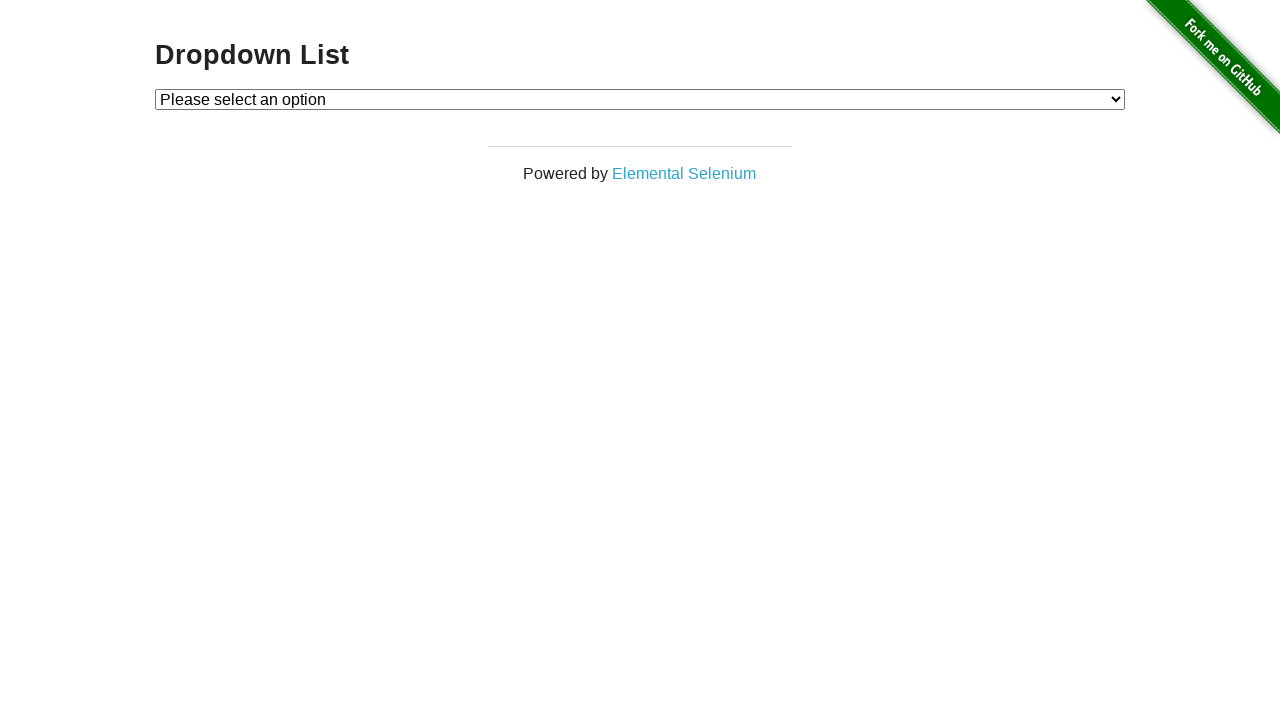

Located dropdown element
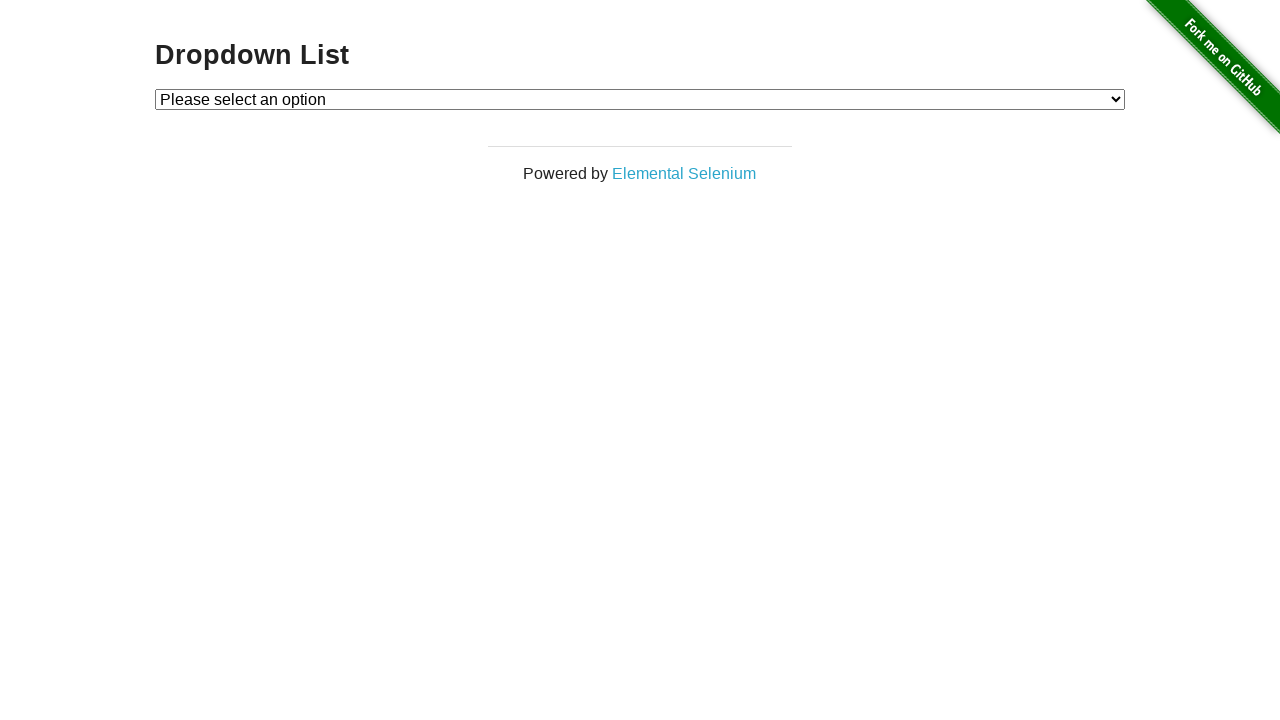

Selected Option 2 using value attribute on #dropdown
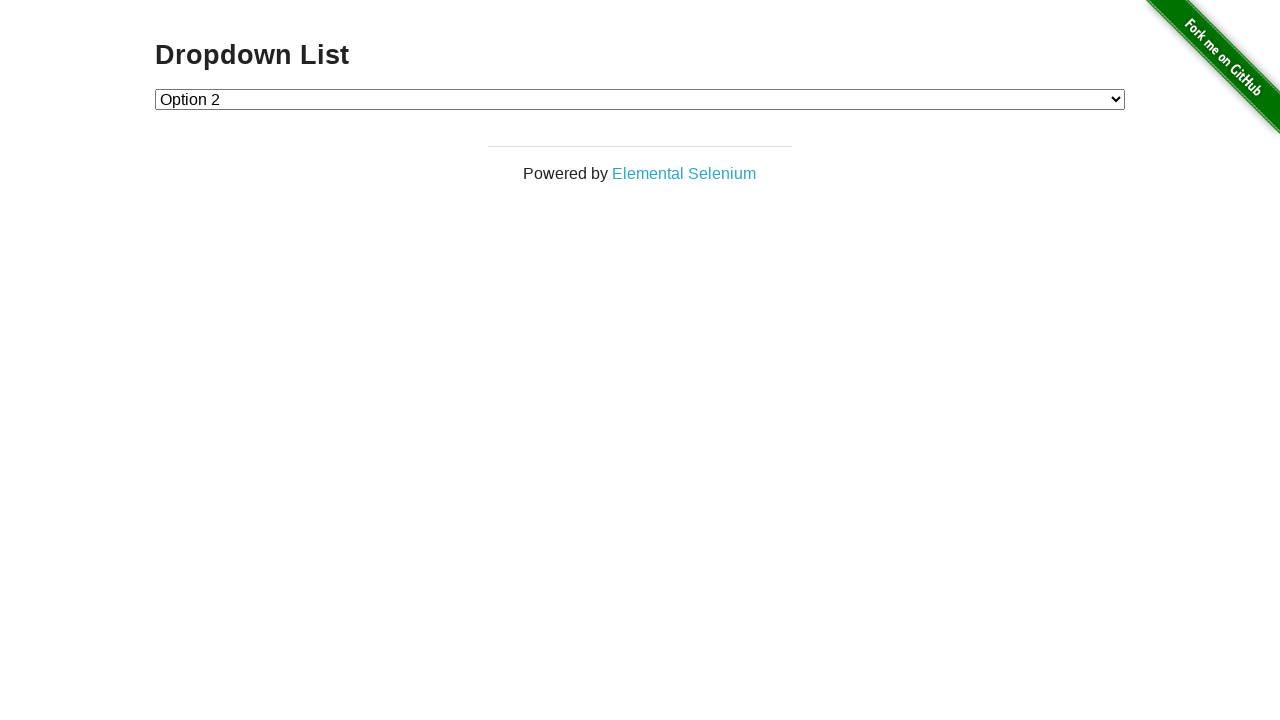

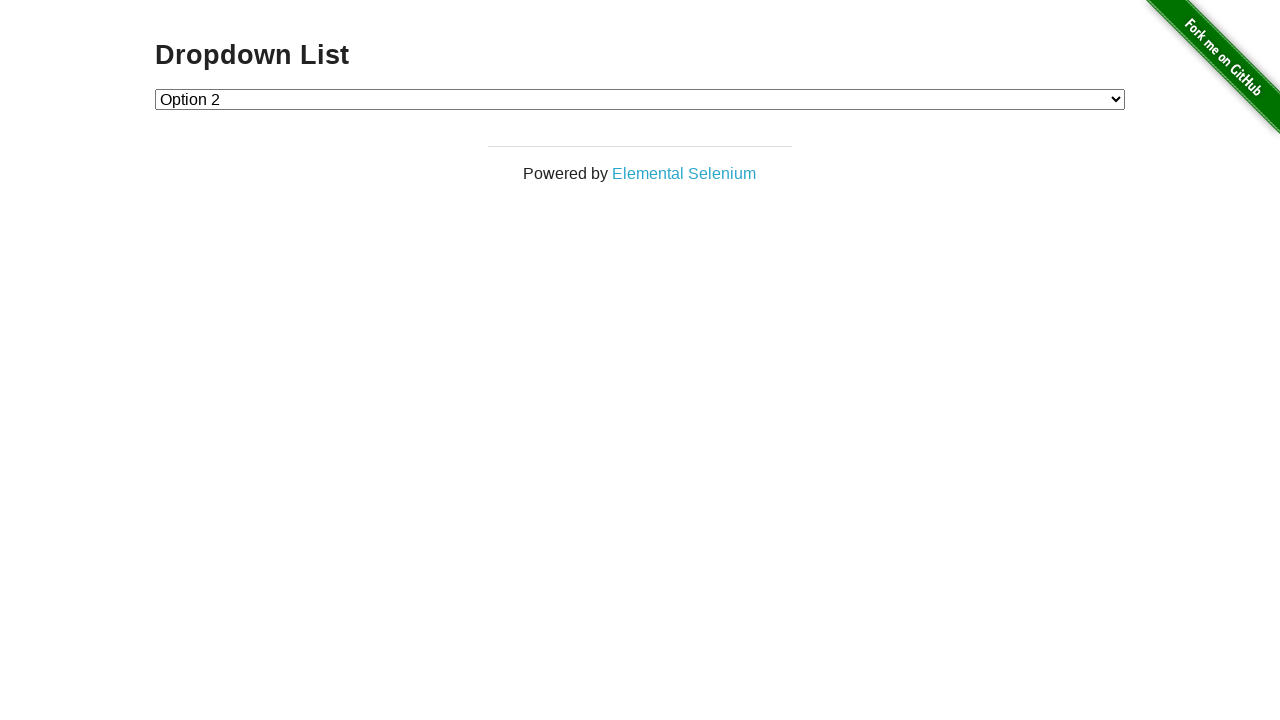